Tests the JavaScript obfuscation tool on beautifytools.com by entering sample JavaScript code, clicking the obfuscate button, and verifying that obfuscated output is generated.

Starting URL: http://beautifytools.com/javascript-obfuscator.php#

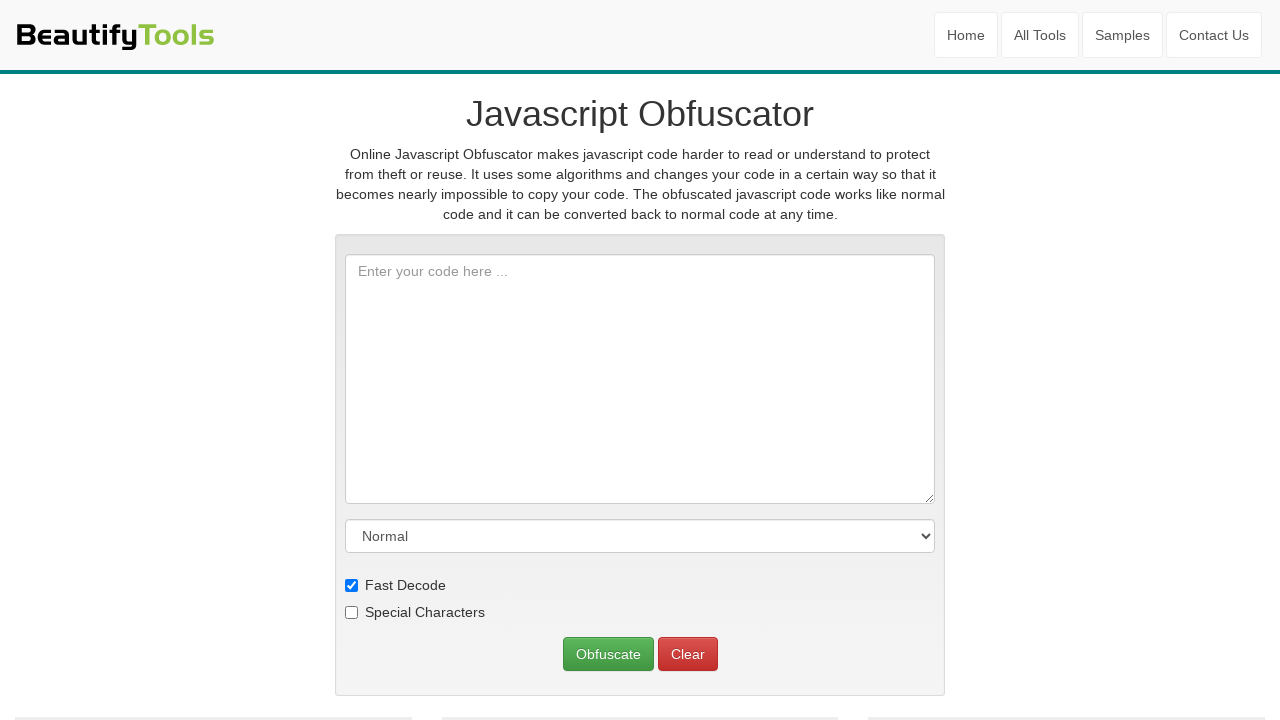

Filled source code input with sample JavaScript function
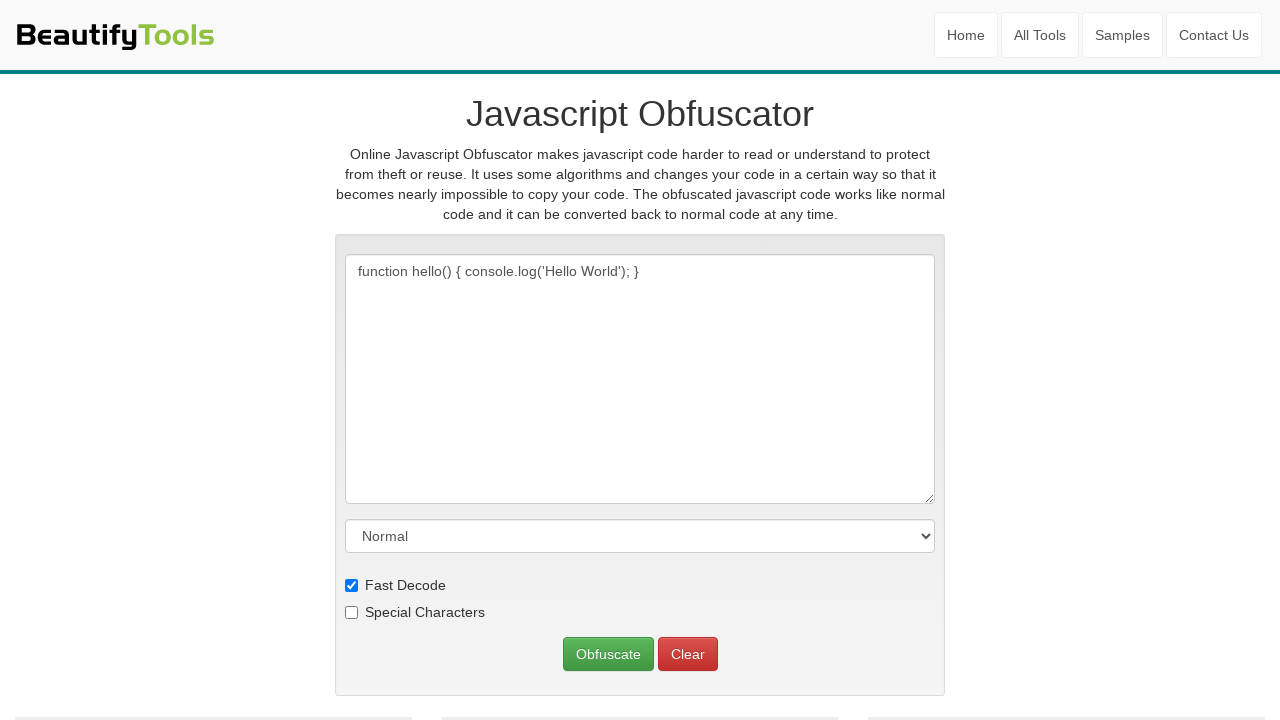

Clicked obfuscate button to process JavaScript code at (608, 654) on #obfuscate
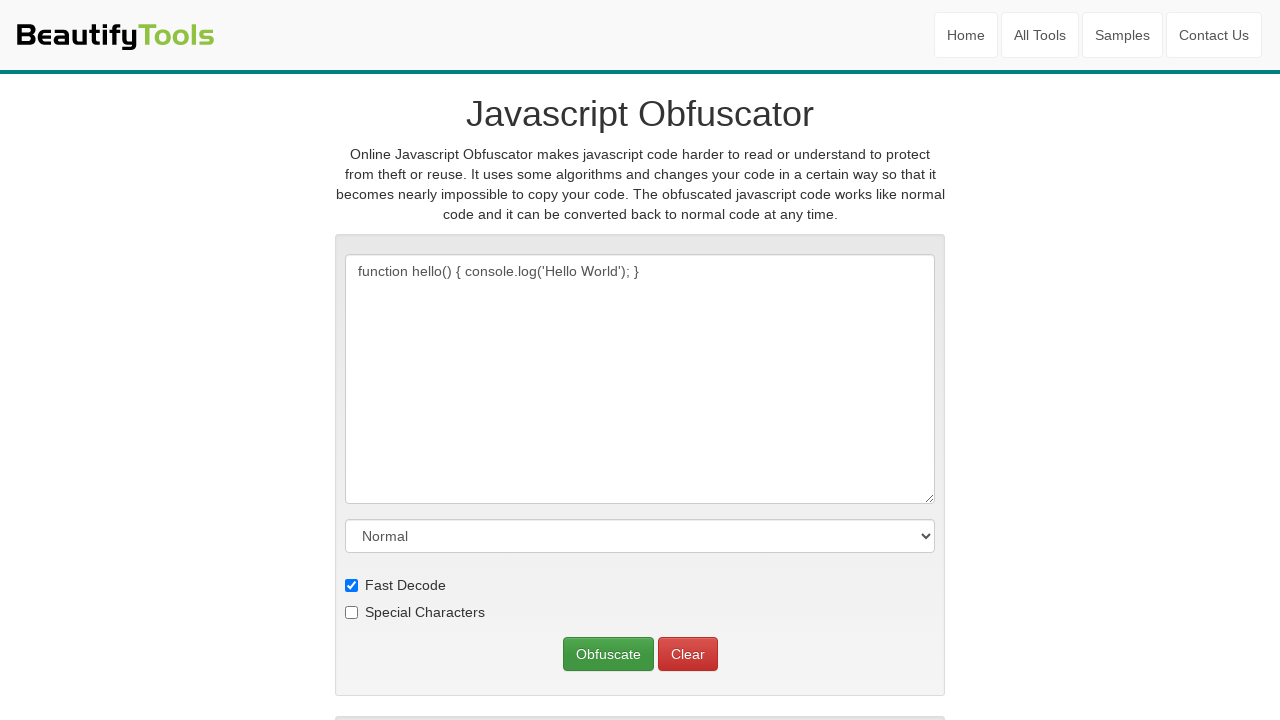

Waited 5 seconds for obfuscation processing to complete
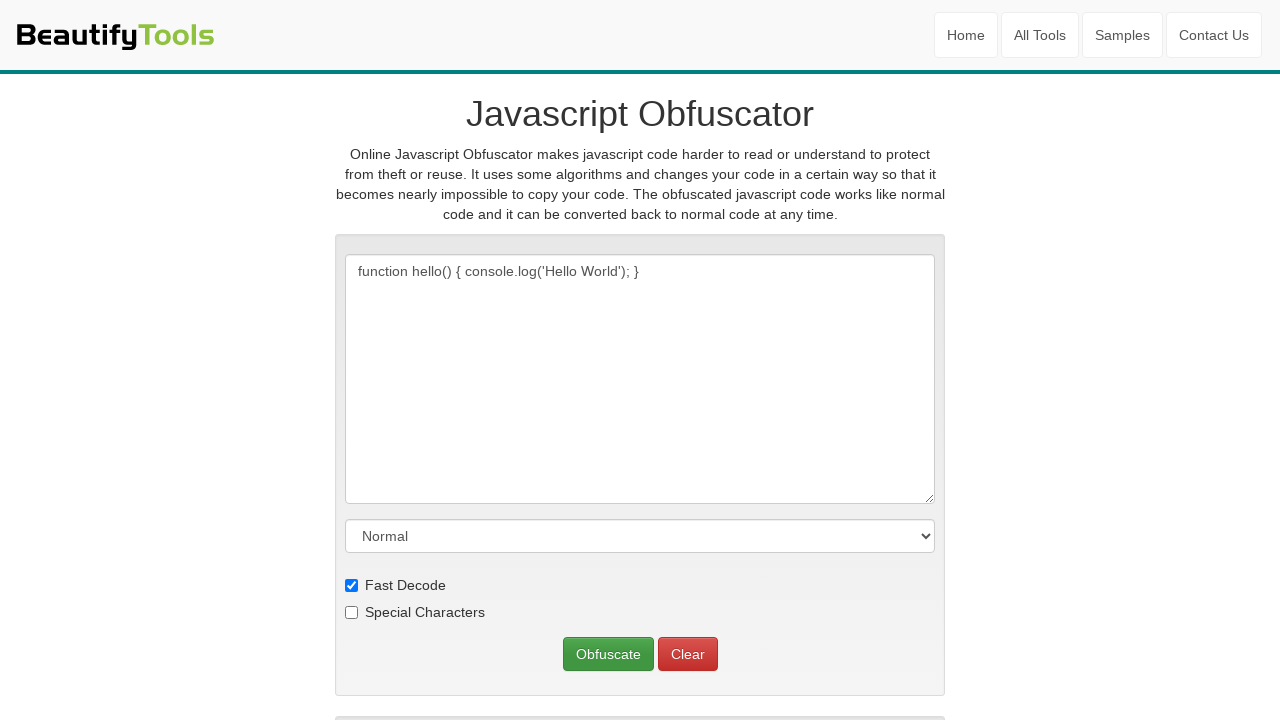

Output textarea appeared with obfuscated JavaScript code
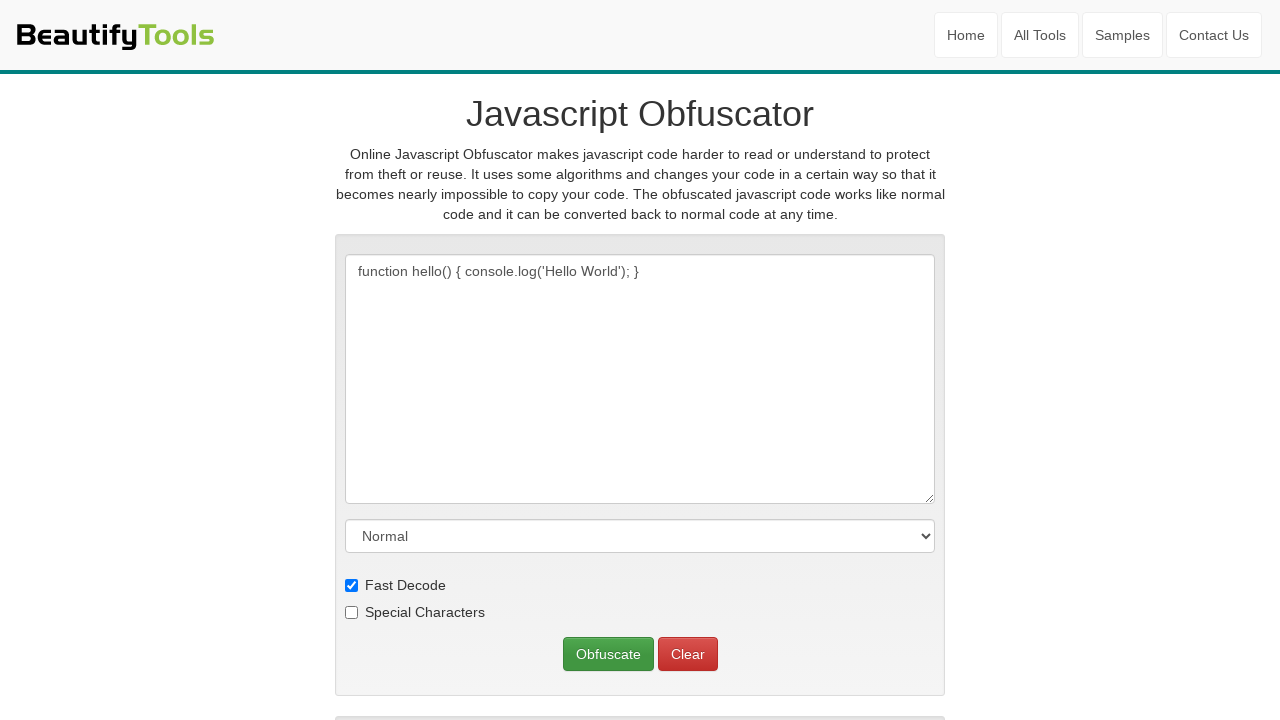

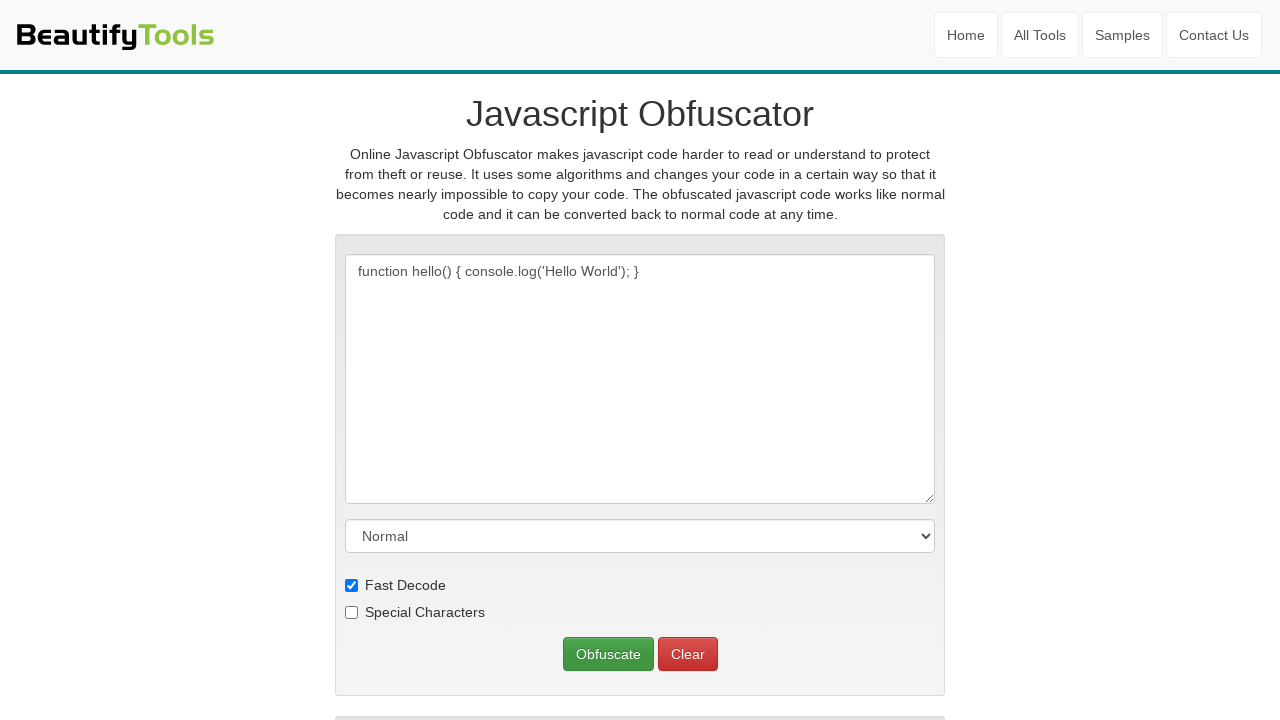